Tests enable and disable functionality by clicking disable button, then enable button and entering text

Starting URL: https://codenboxautomationlab.com/practice/

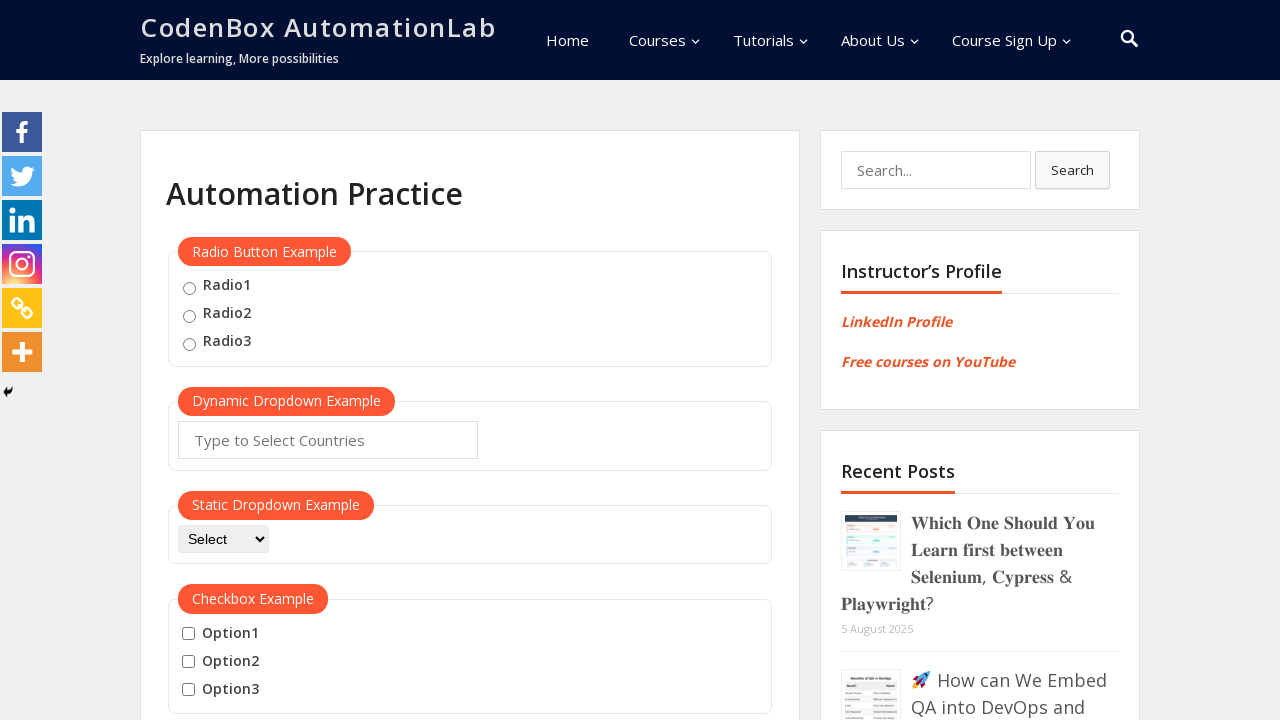

Clicked disable button at (217, 361) on #disabled-button
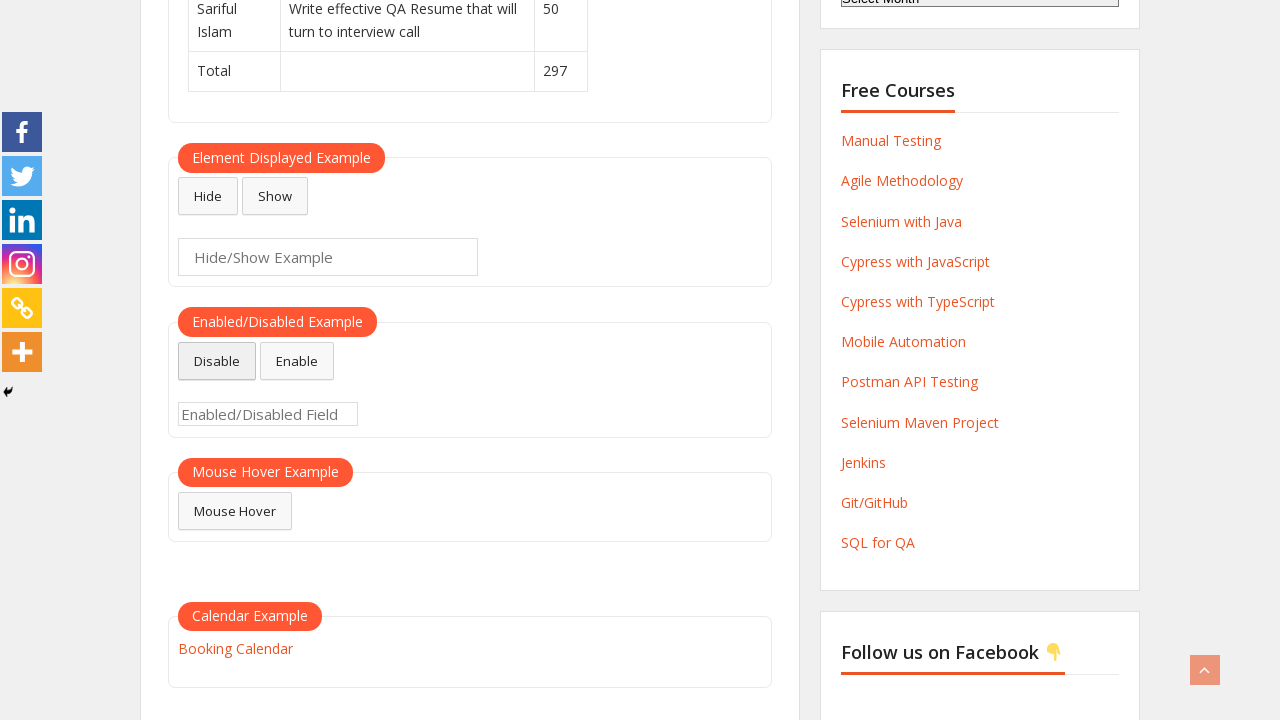

Waited 1 second
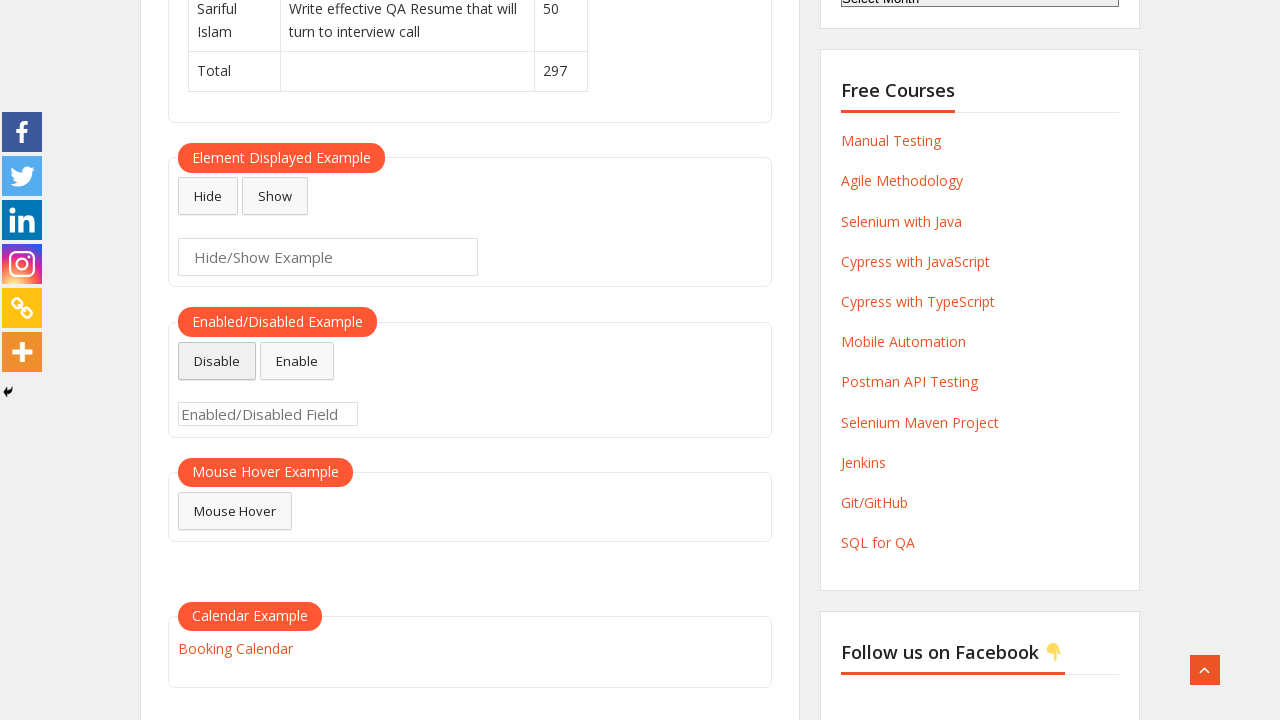

Clicked enable button at (297, 361) on #enabled-button
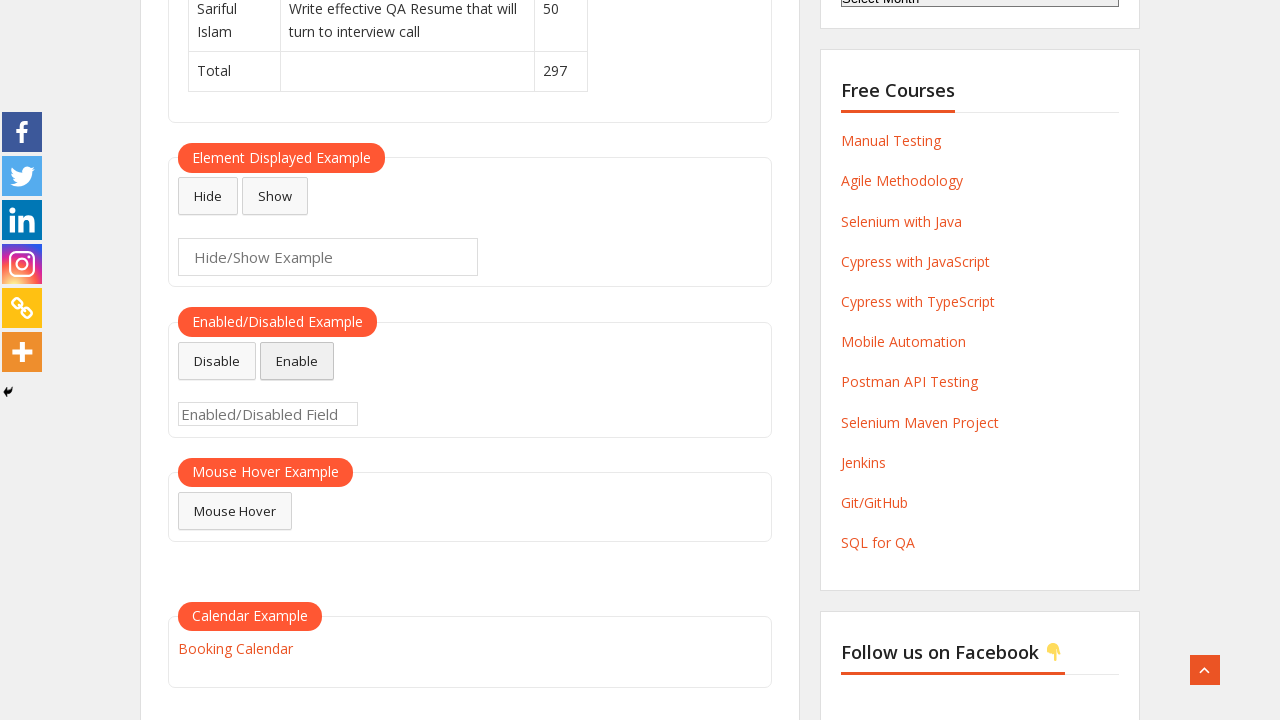

Entered text '123' in enabled input field on #enabled-example-input
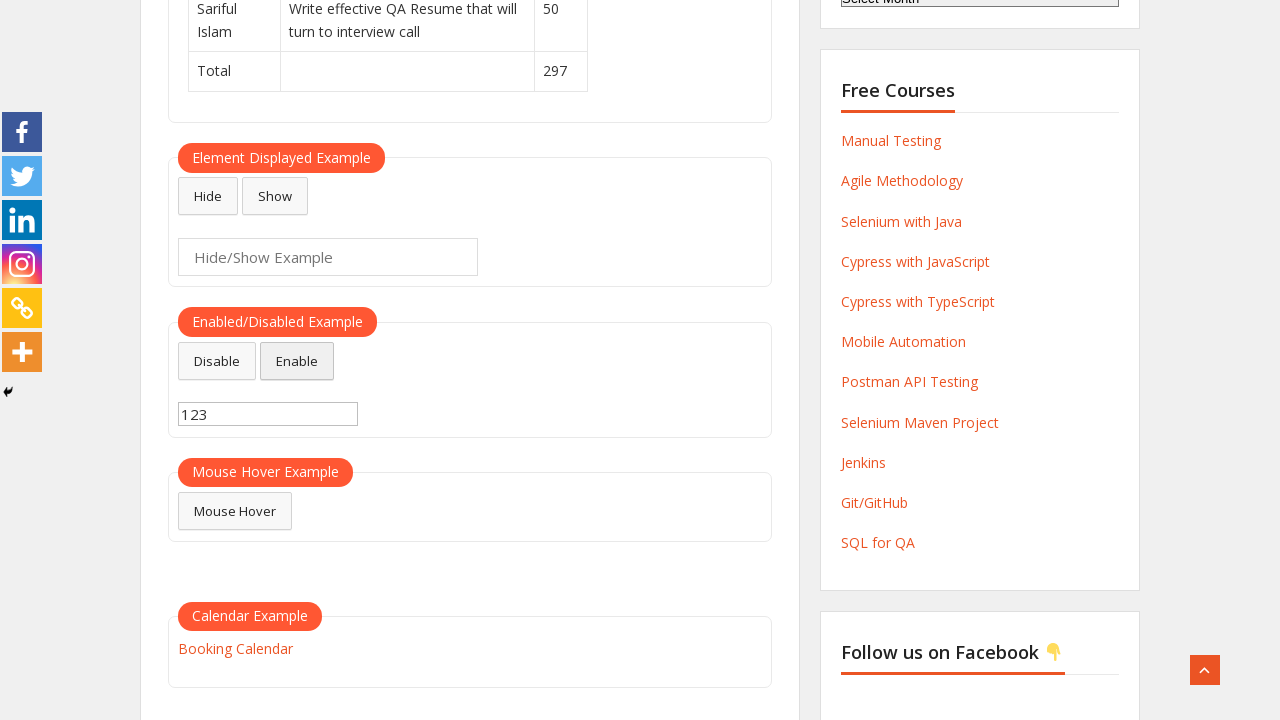

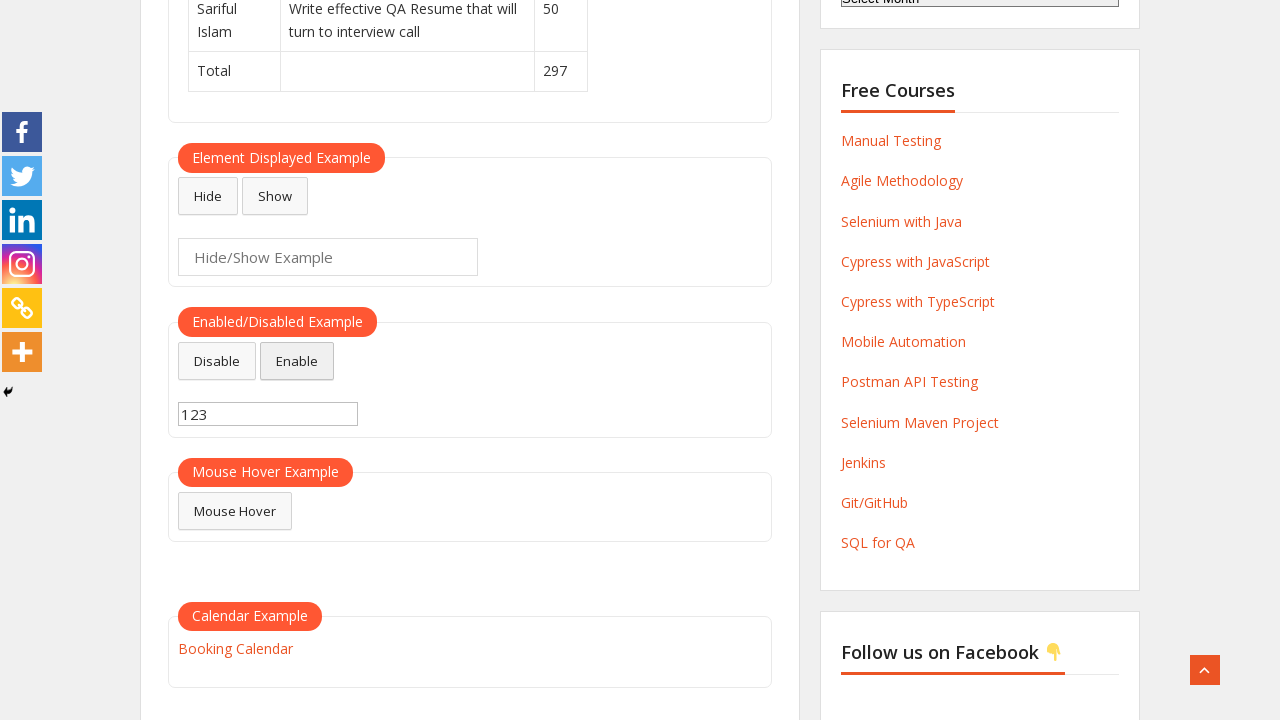